Tests browser window handling by clicking a button to open a new window, switching to it, and reading text from the new window

Starting URL: https://demoqa.com/browser-windows

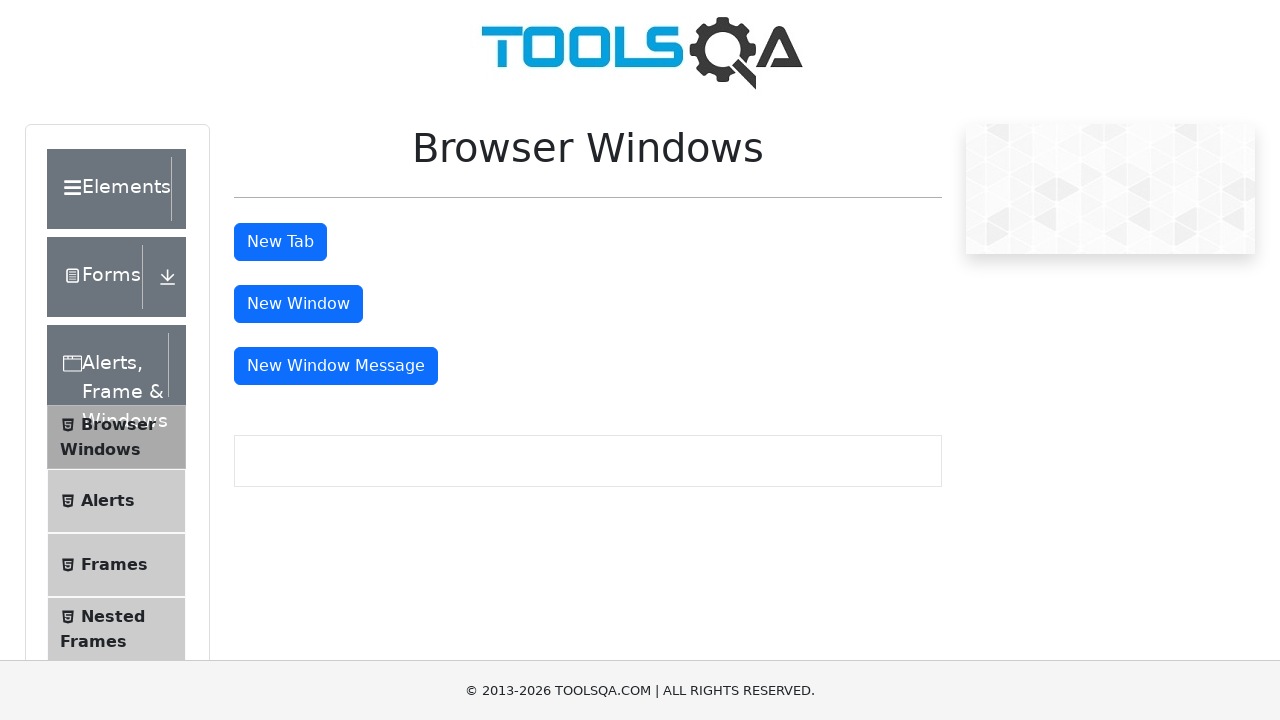

Clicked window button to open new window at (298, 304) on #windowButton
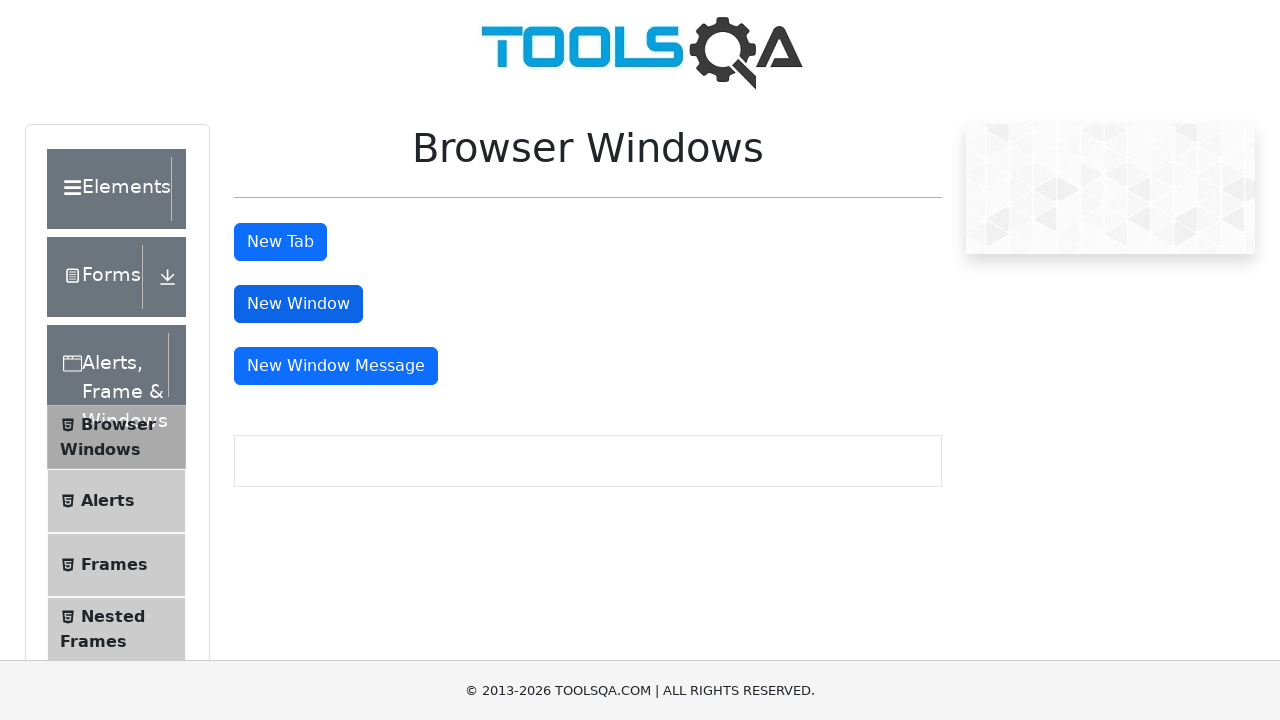

New window opened and captured at (298, 304) on #windowButton
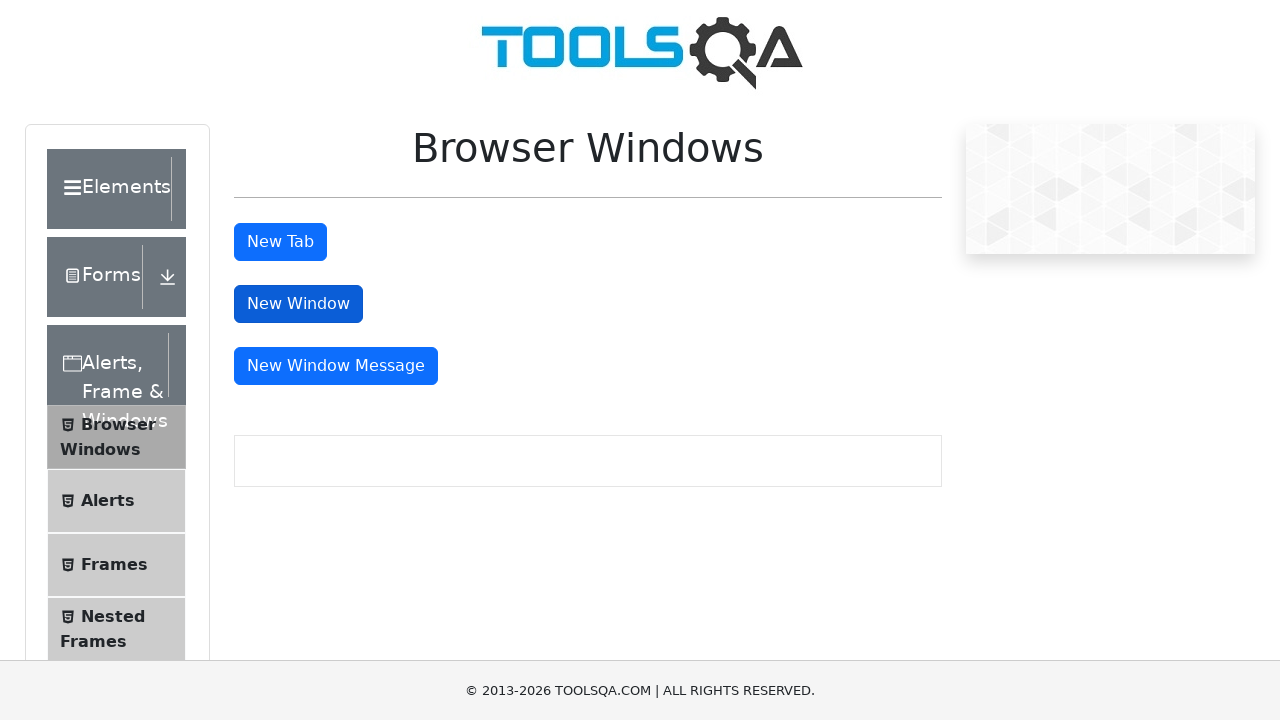

New window loaded completely
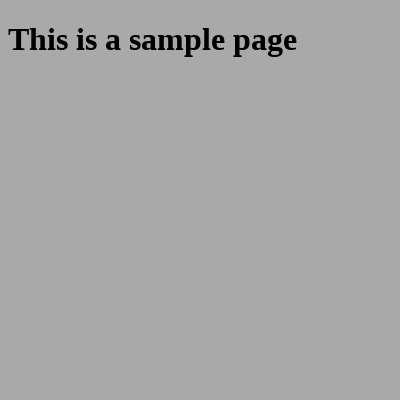

Read heading text from new window: This is a sample page
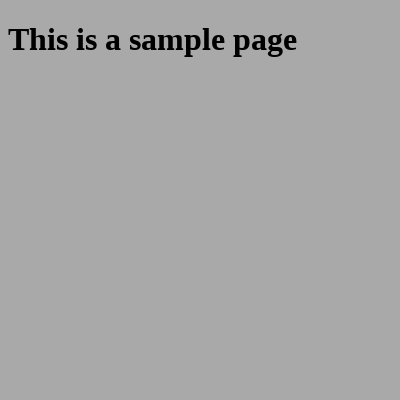

Closed the new window
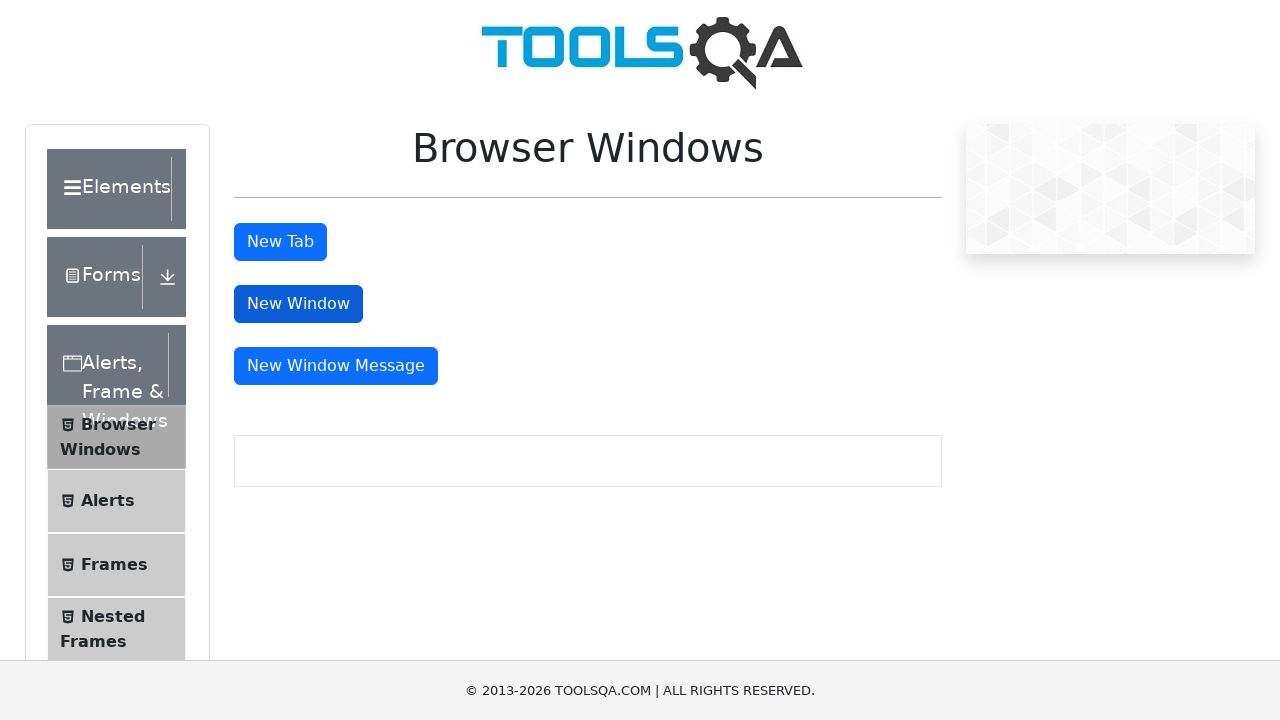

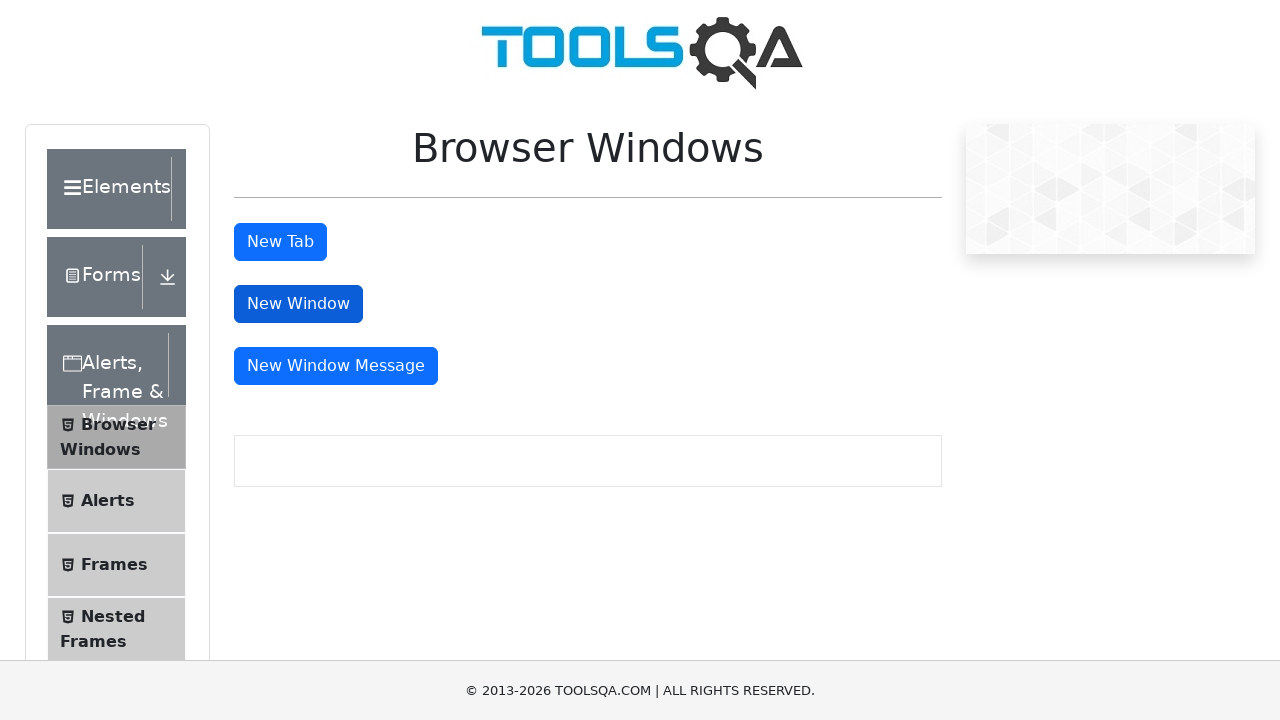